Tests submitting the automation practice form with only required fields (first name, last name, gender, mobile number) and verifies submission confirmation appears.

Starting URL: https://demoqa.com/automation-practice-form

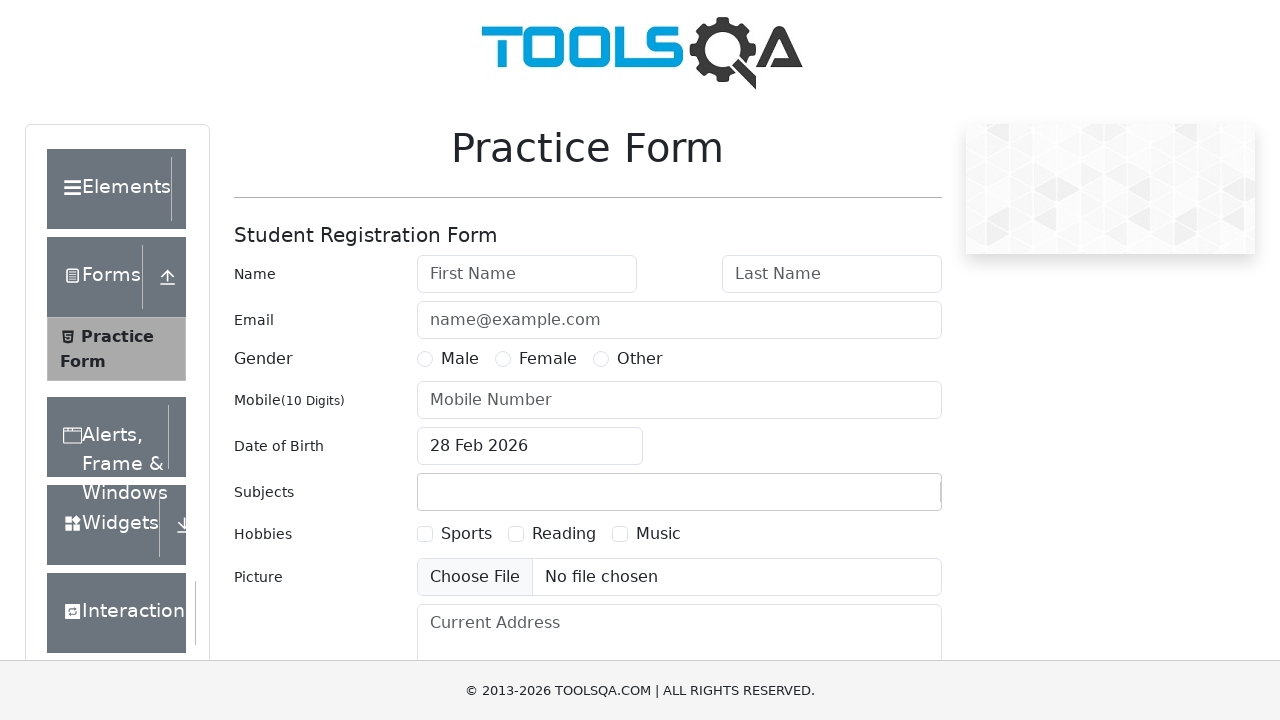

Filled first name field with 'Marcus' on #firstName
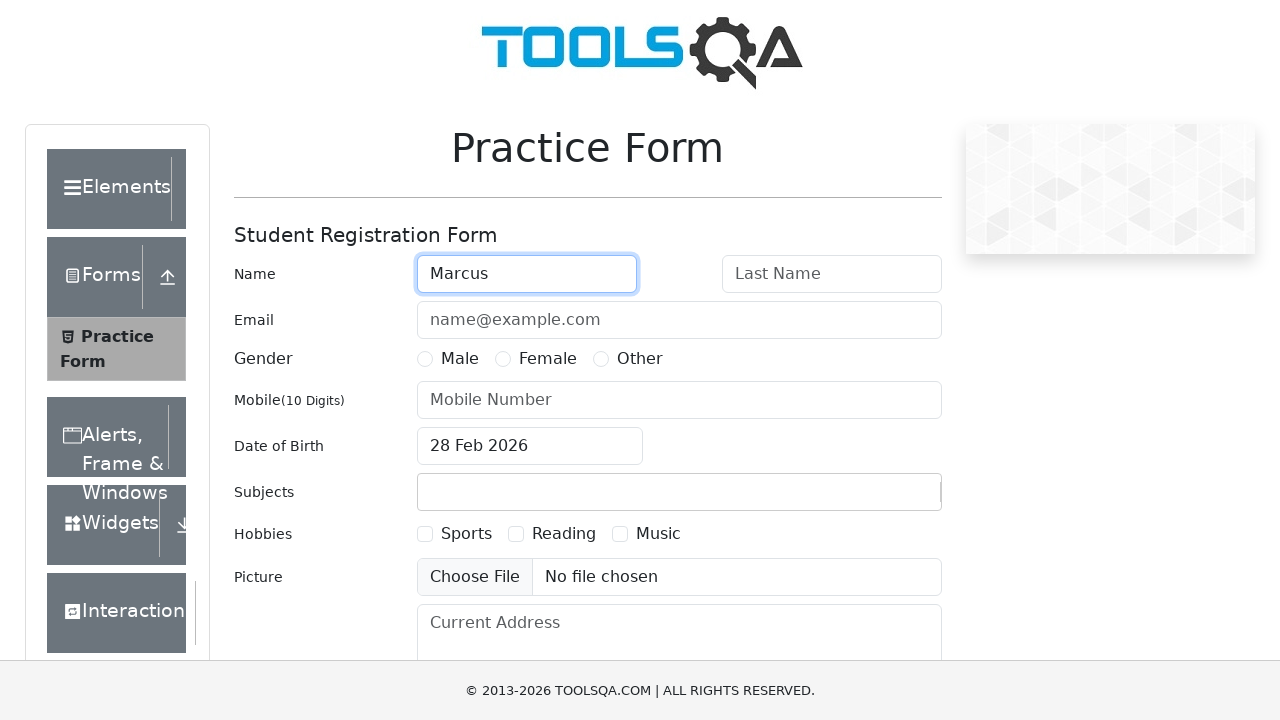

Filled last name field with 'Thompson' on #lastName
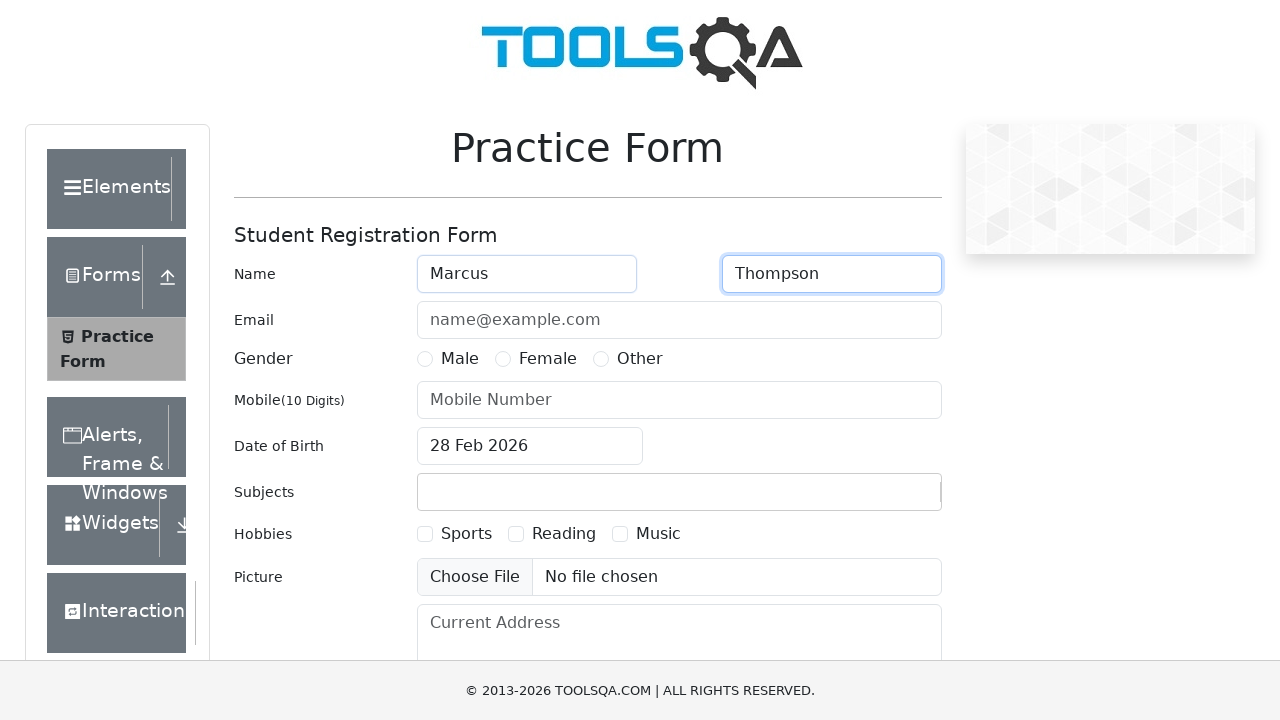

Filled mobile number field with '5551234567' on #userNumber
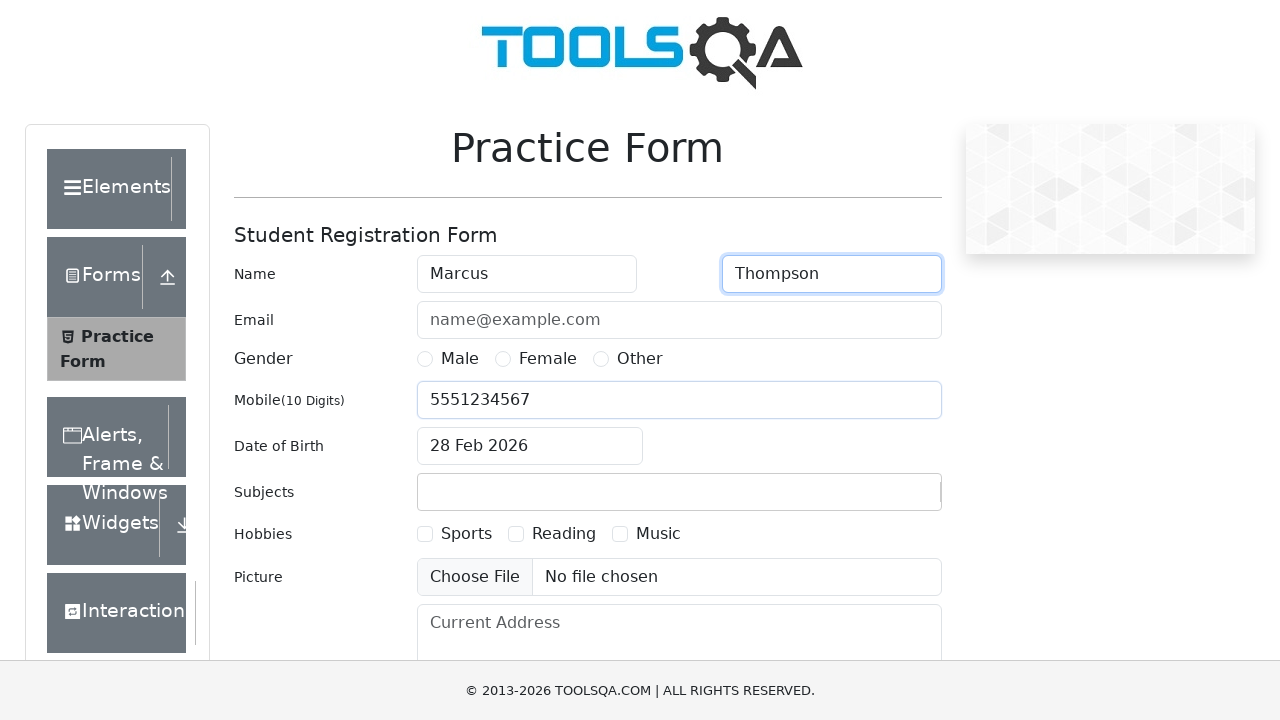

Selected Male gender radio button at (460, 359) on label[for='gender-radio-1']
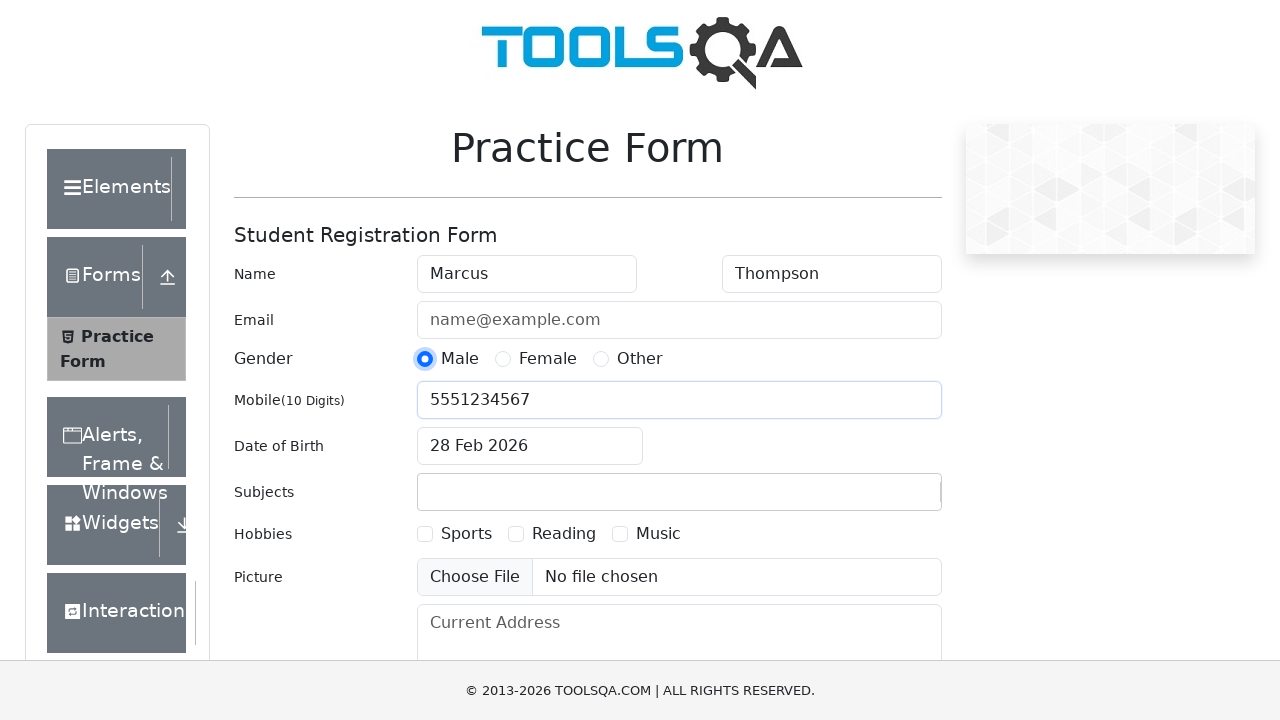

Clicked submit button to submit the form at (885, 499) on #submit
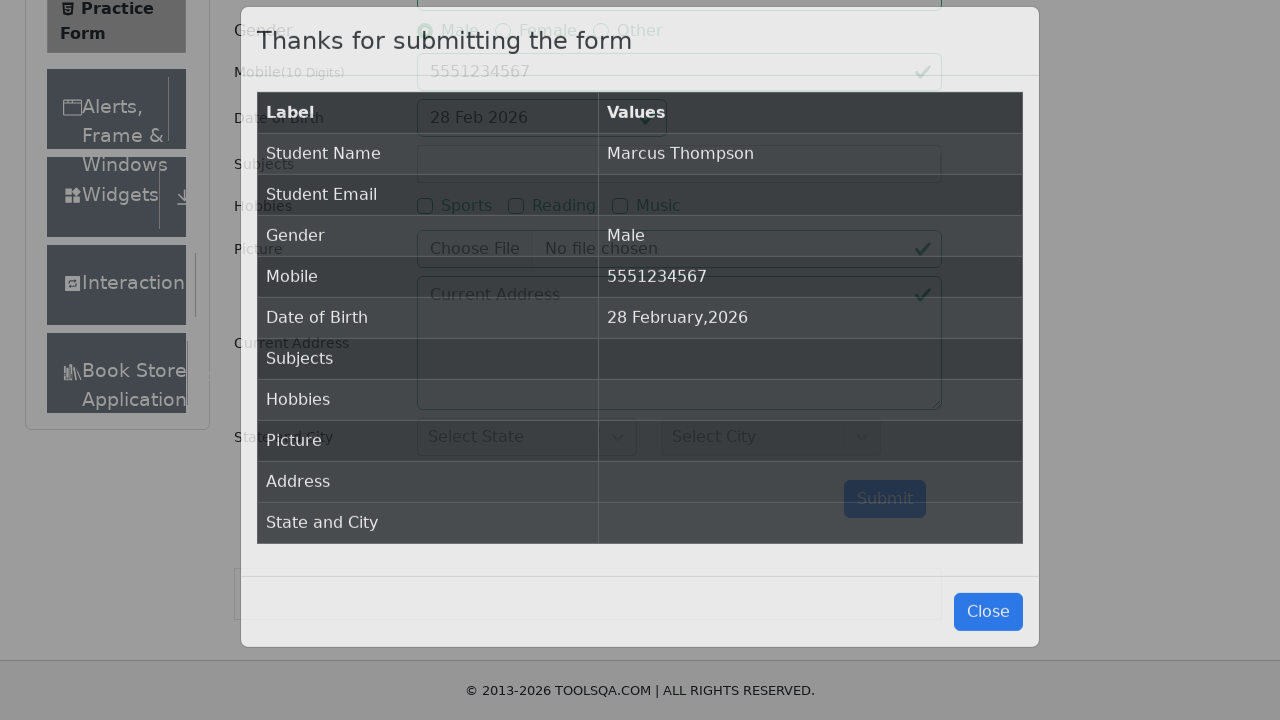

Form submission confirmation modal appeared
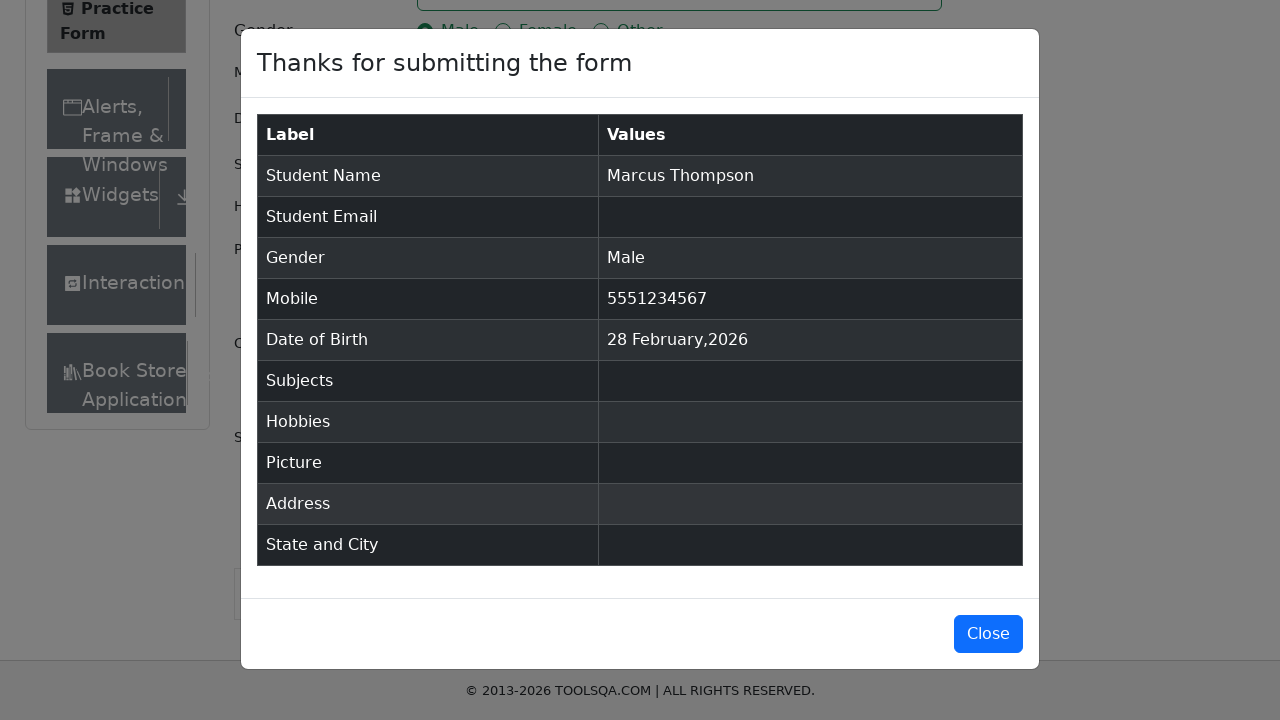

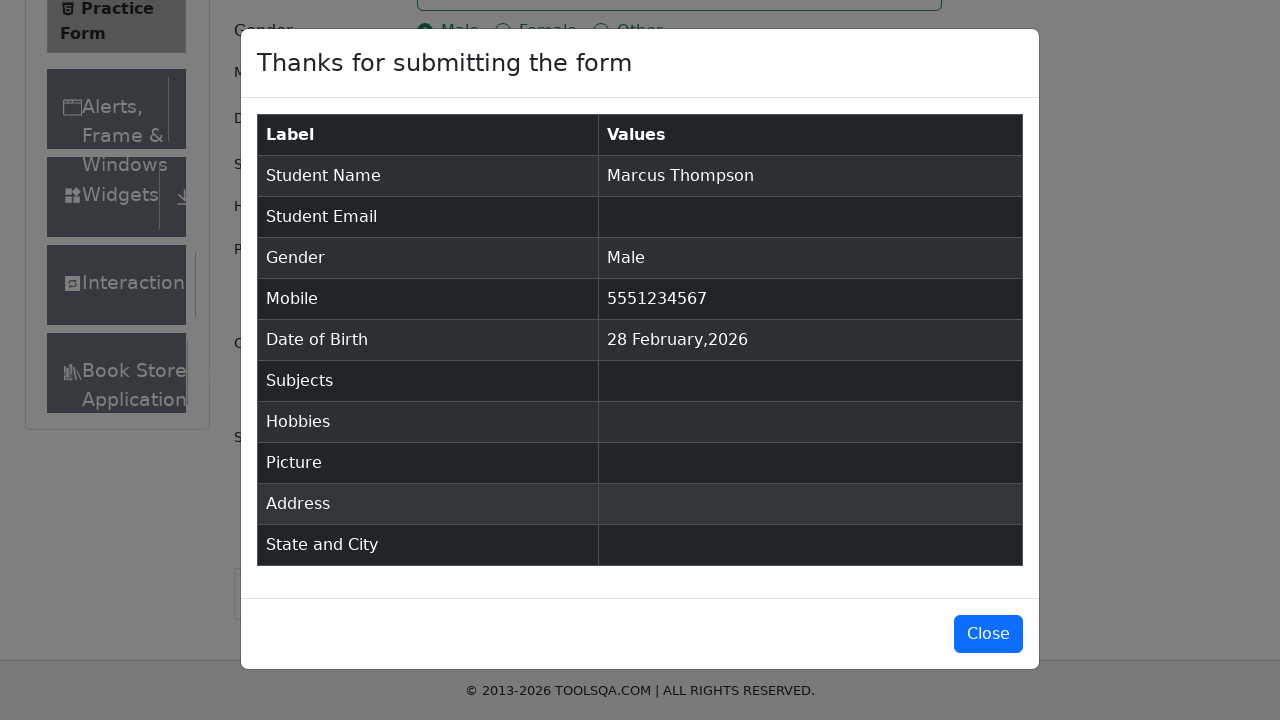